Performs a mouse hover action on Dell website's navigation menu button to reveal dropdown menu options

Starting URL: https://www.dell.com/en-us

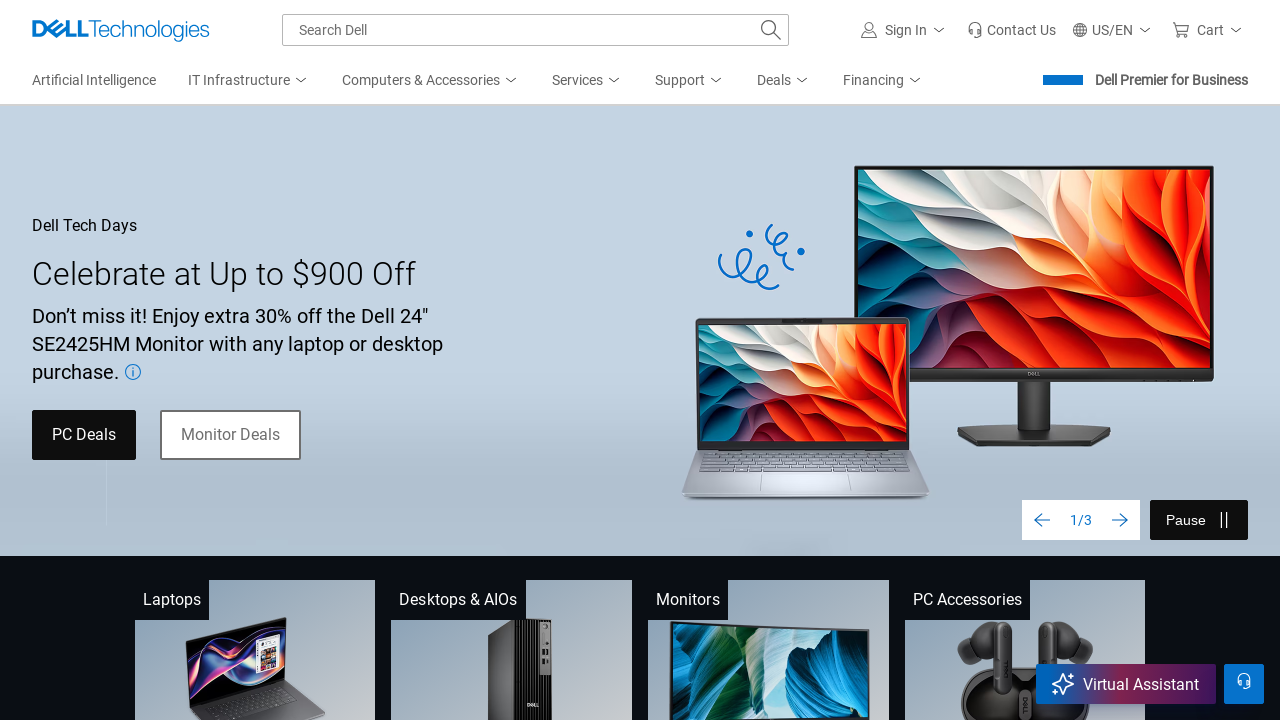

Navigated to Dell homepage
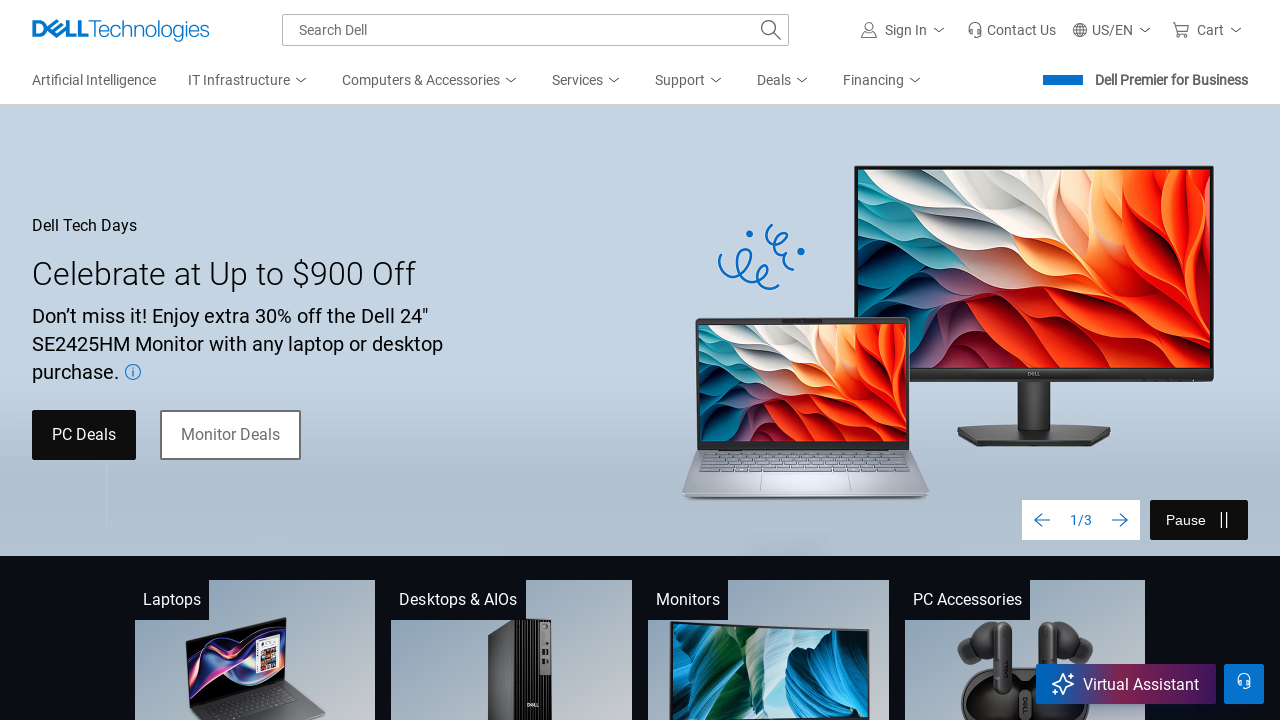

Hovered over navigation menu button to reveal dropdown options at (249, 81) on button.mh-top-nav-button.first-level
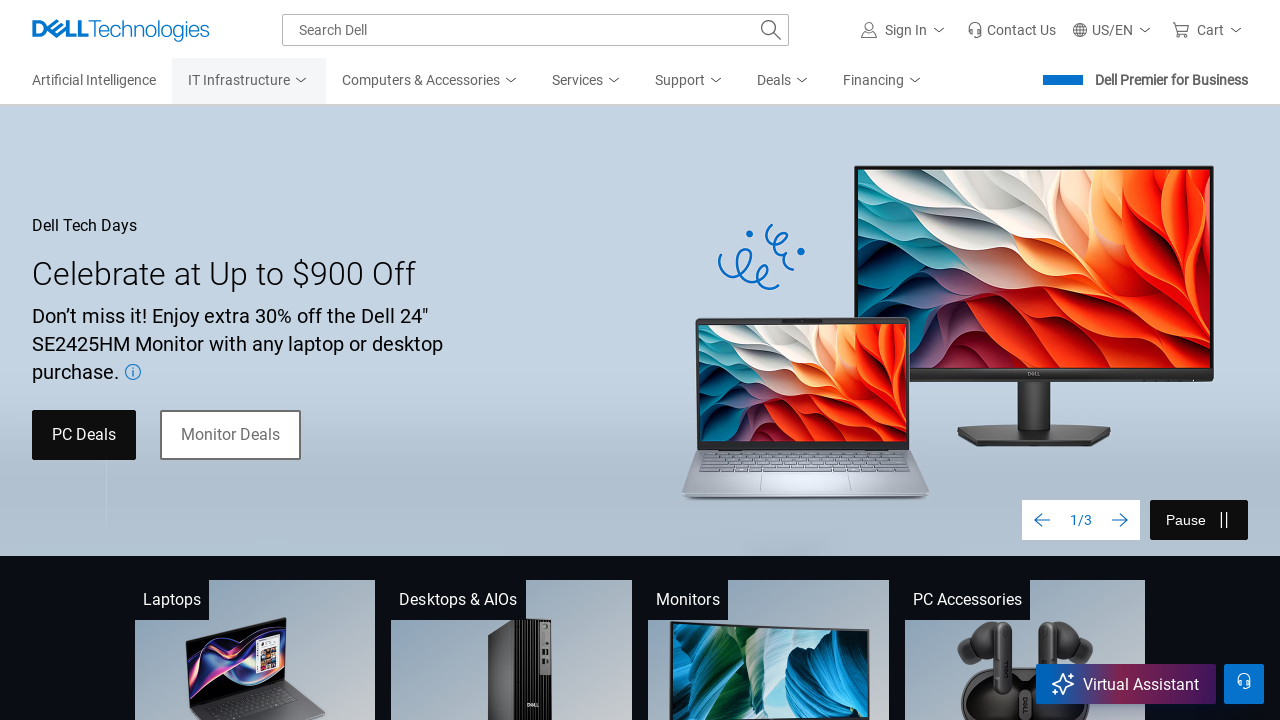

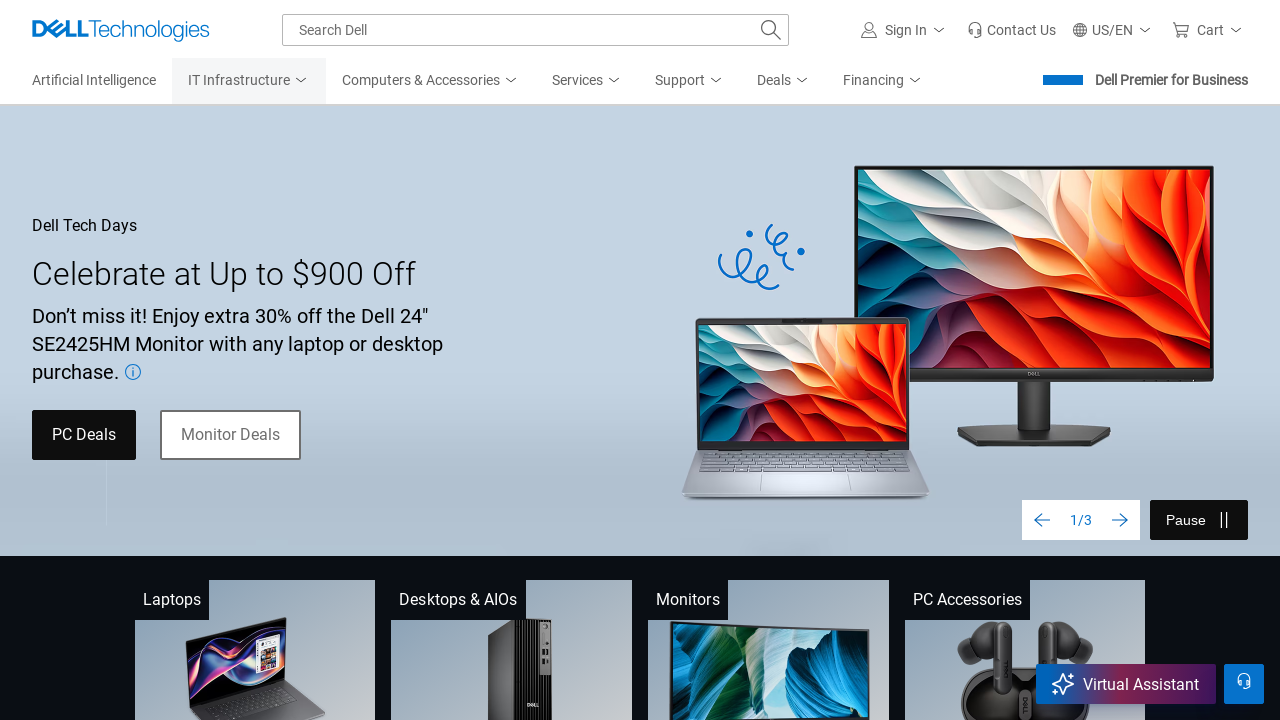